Tests dynamic content by clicking adder button and verifying the newly added element has the correct class

Starting URL: https://www.selenium.dev/selenium/web/dynamic.html

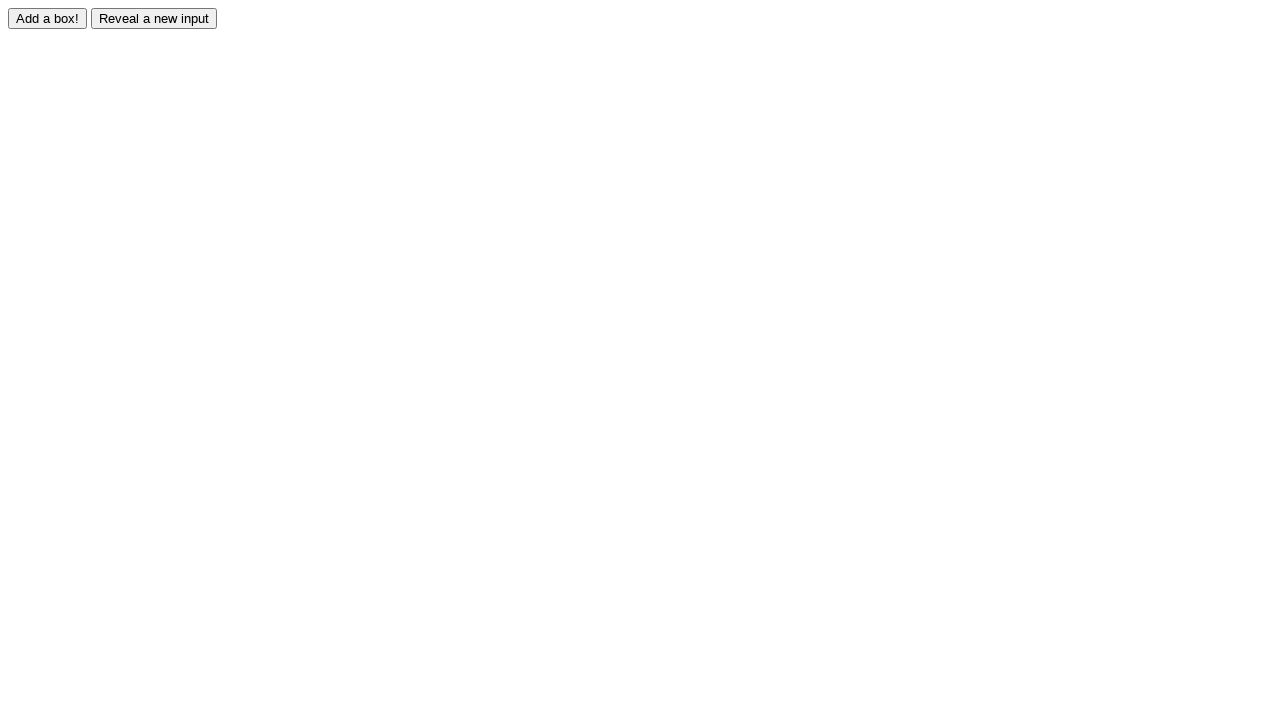

Clicked the adder button to dynamically add element at (48, 18) on #adder
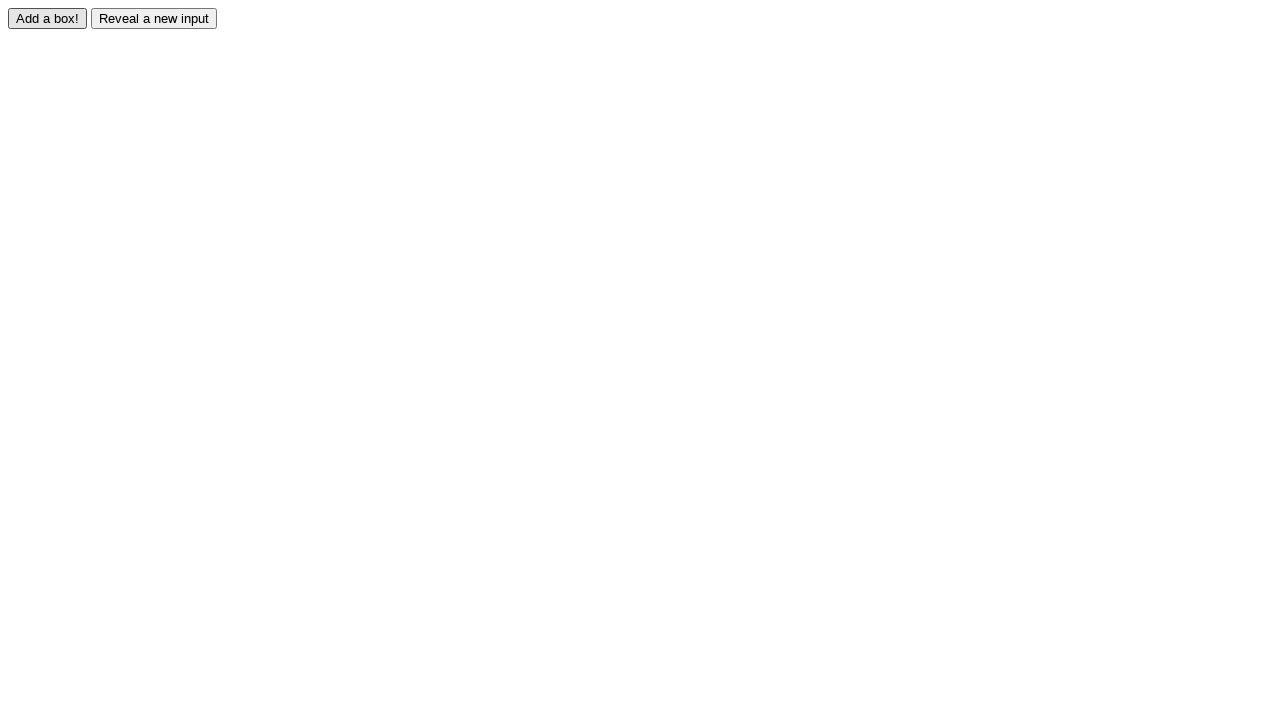

Located the dynamically added element with id 'box0'
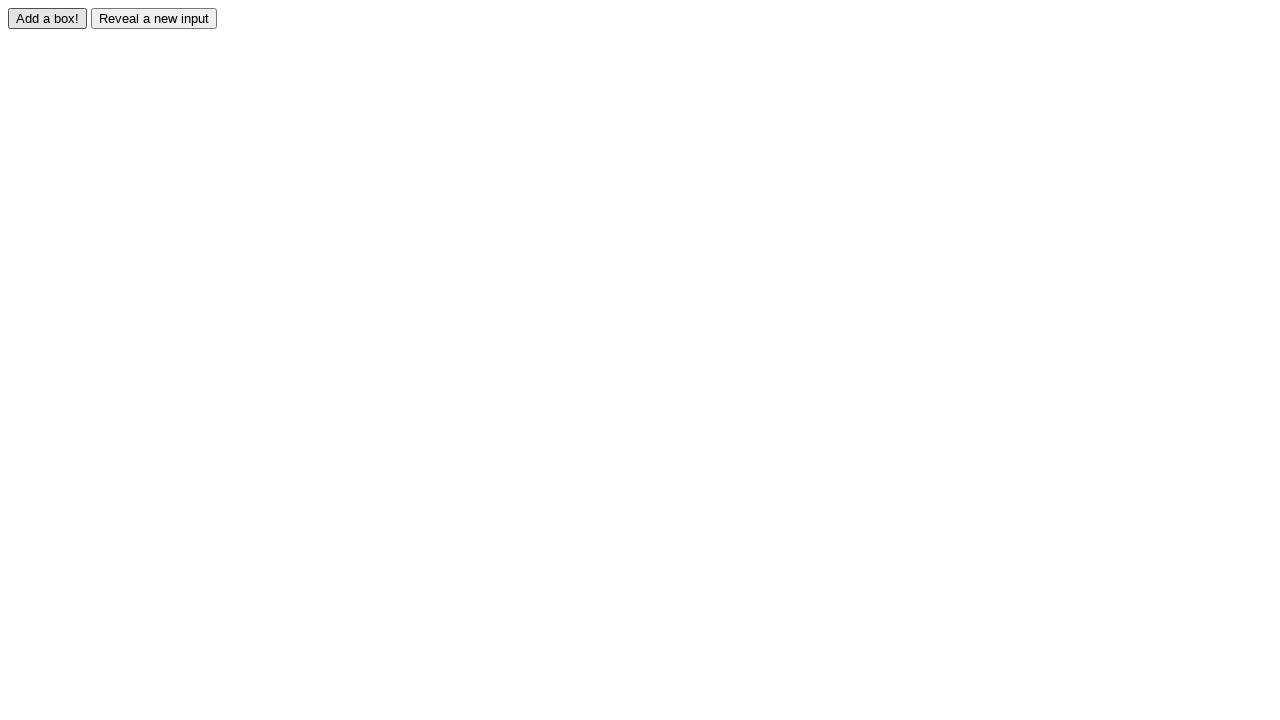

Waited for the added element to become visible
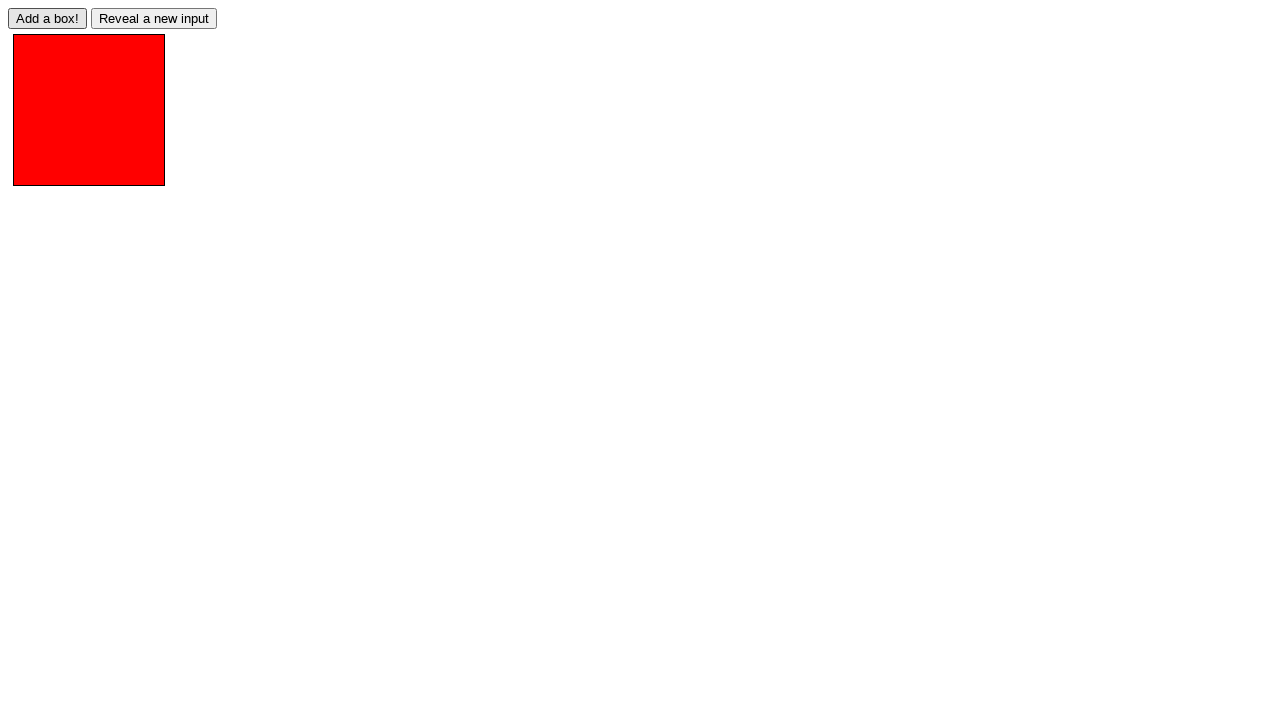

Verified the added element has the correct 'redbox' class
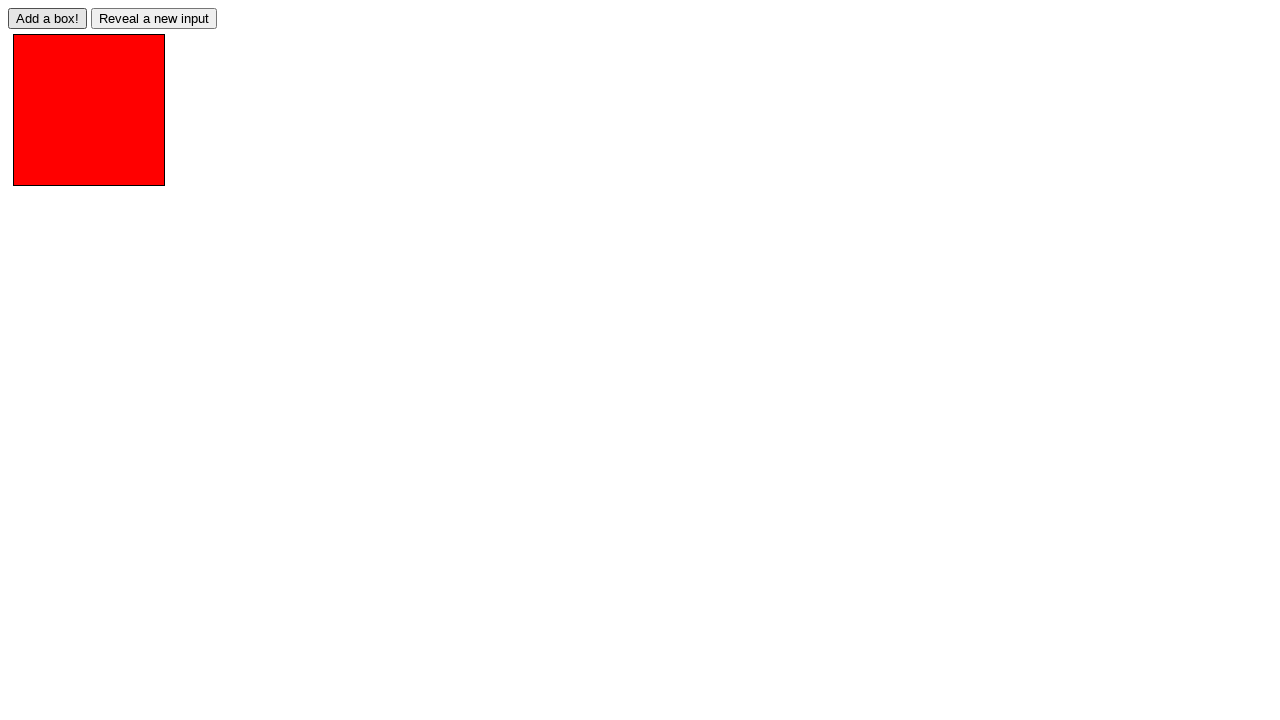

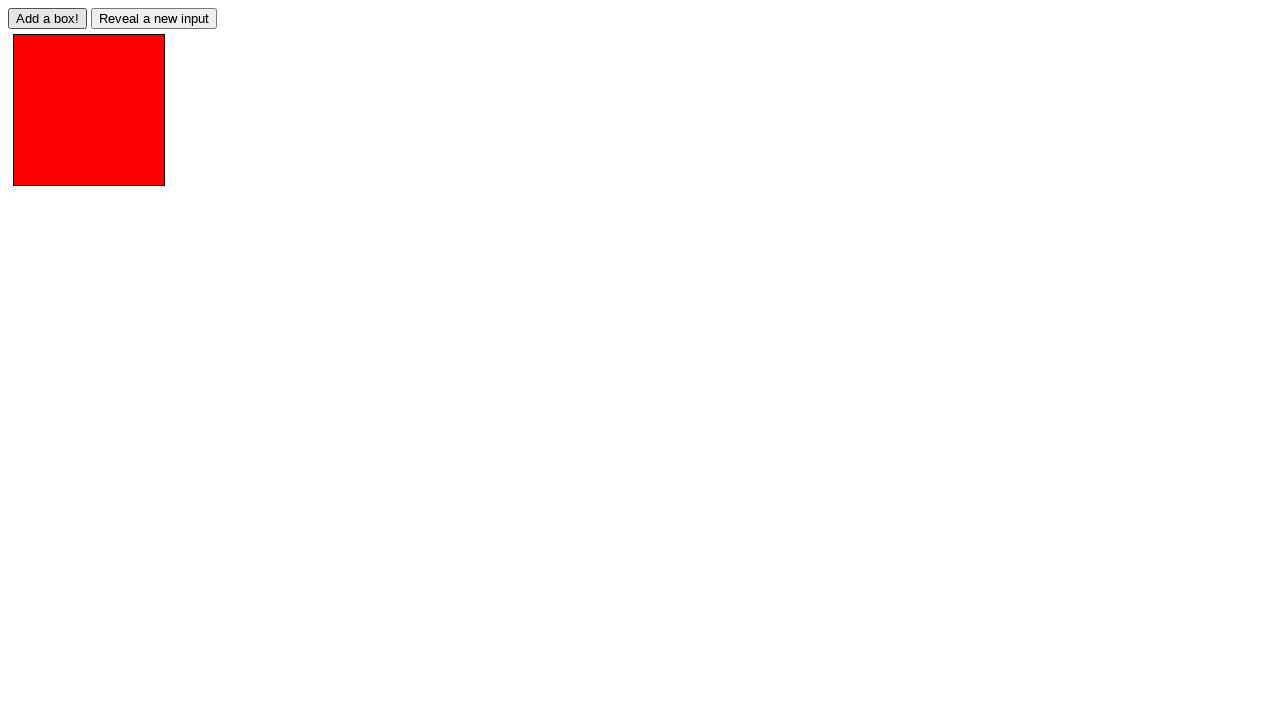